Tests a registration form by filling in first name, last name, and email fields, then submitting the form and verifying the success message is displayed.

Starting URL: http://suninjuly.github.io/registration1.html

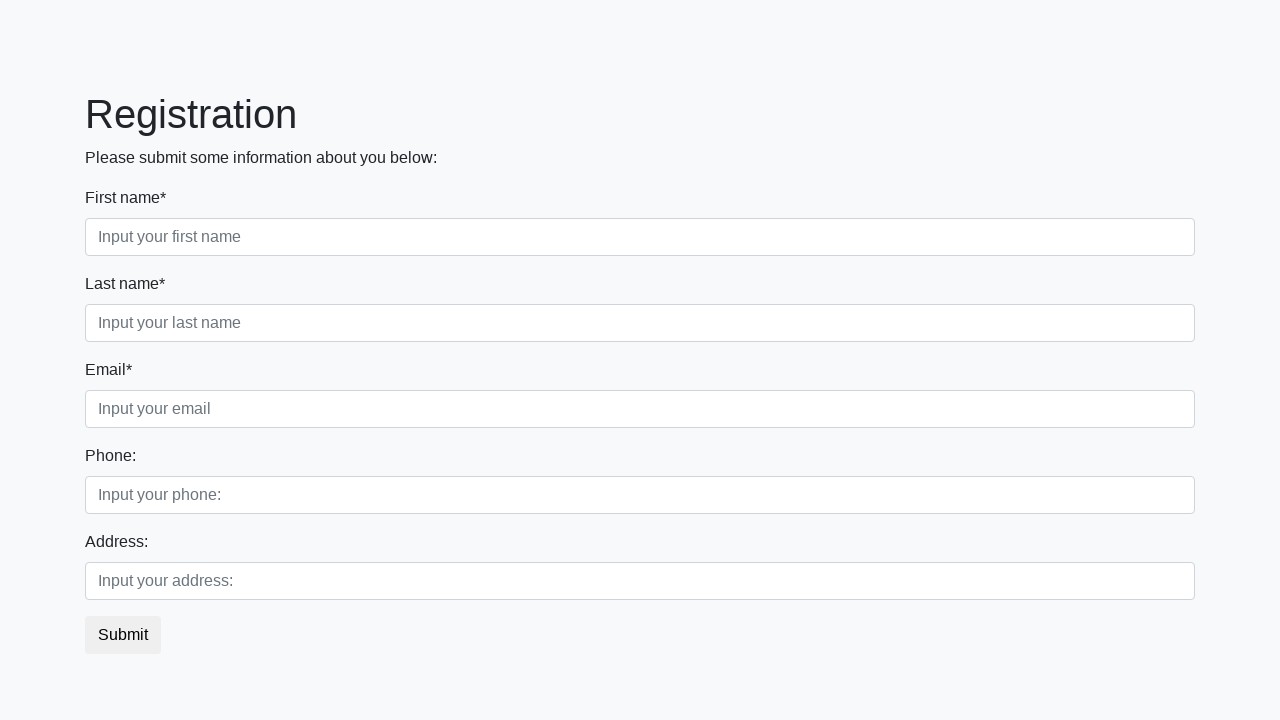

Filled first name field with 'Alex' on .first_block .first
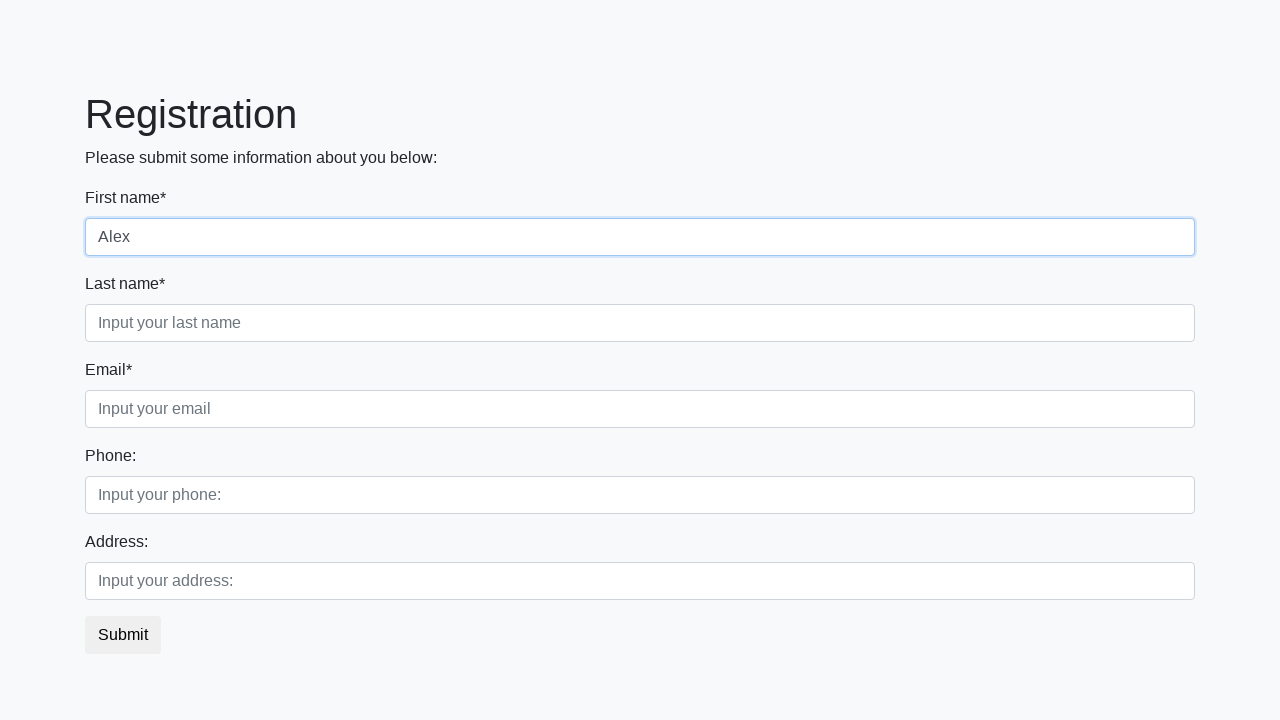

Filled last name field with 'Gagaev' on .first_block .second
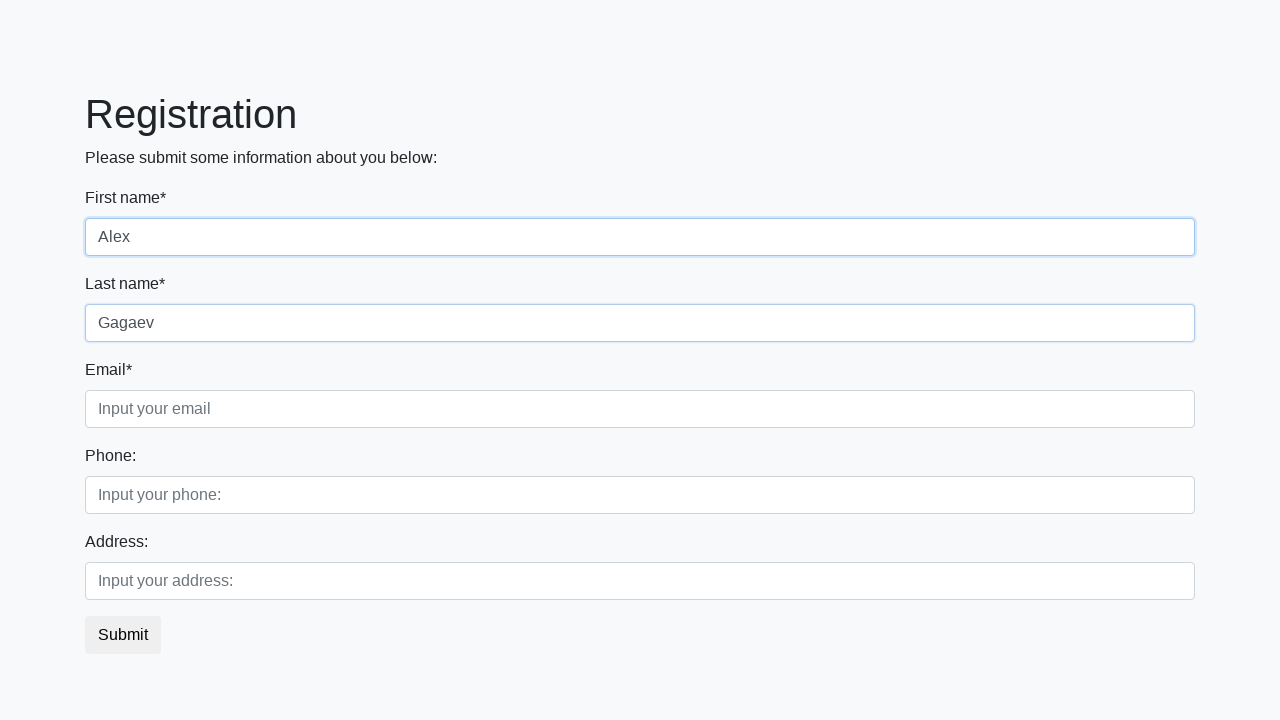

Filled email field with 'alex@x5.ru' on .first_block .third
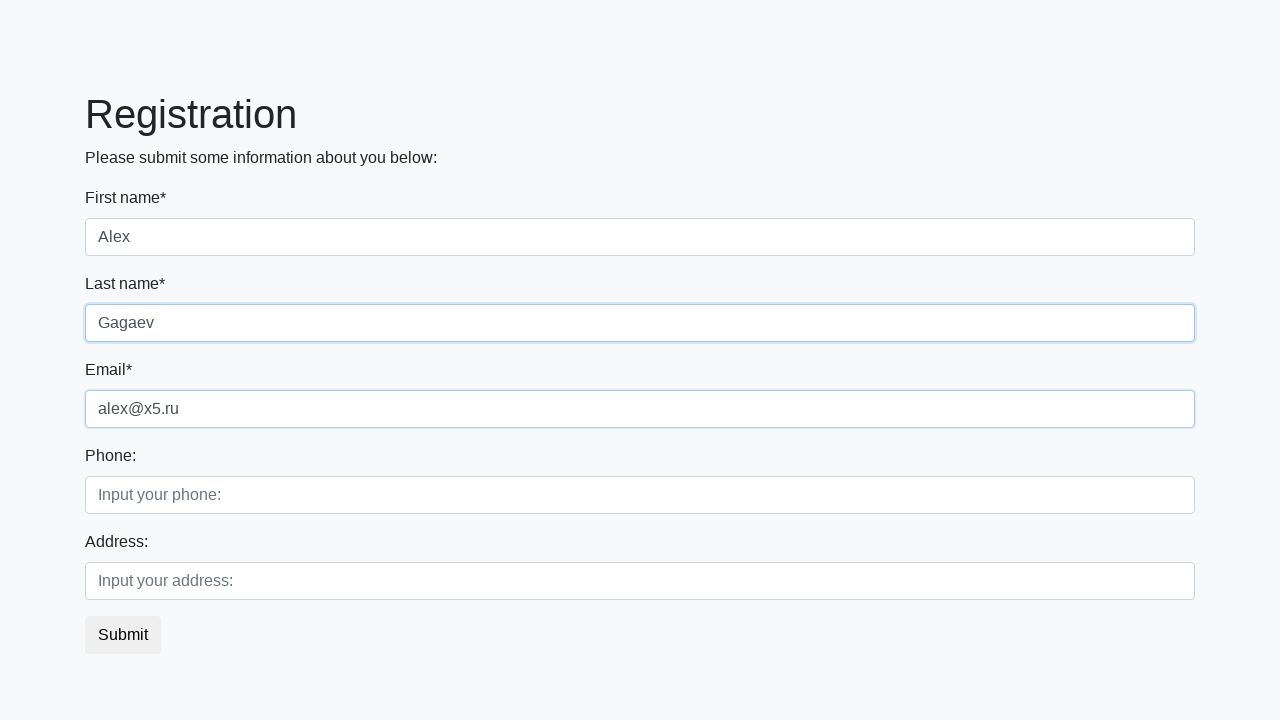

Clicked the submit button at (123, 635) on button.btn
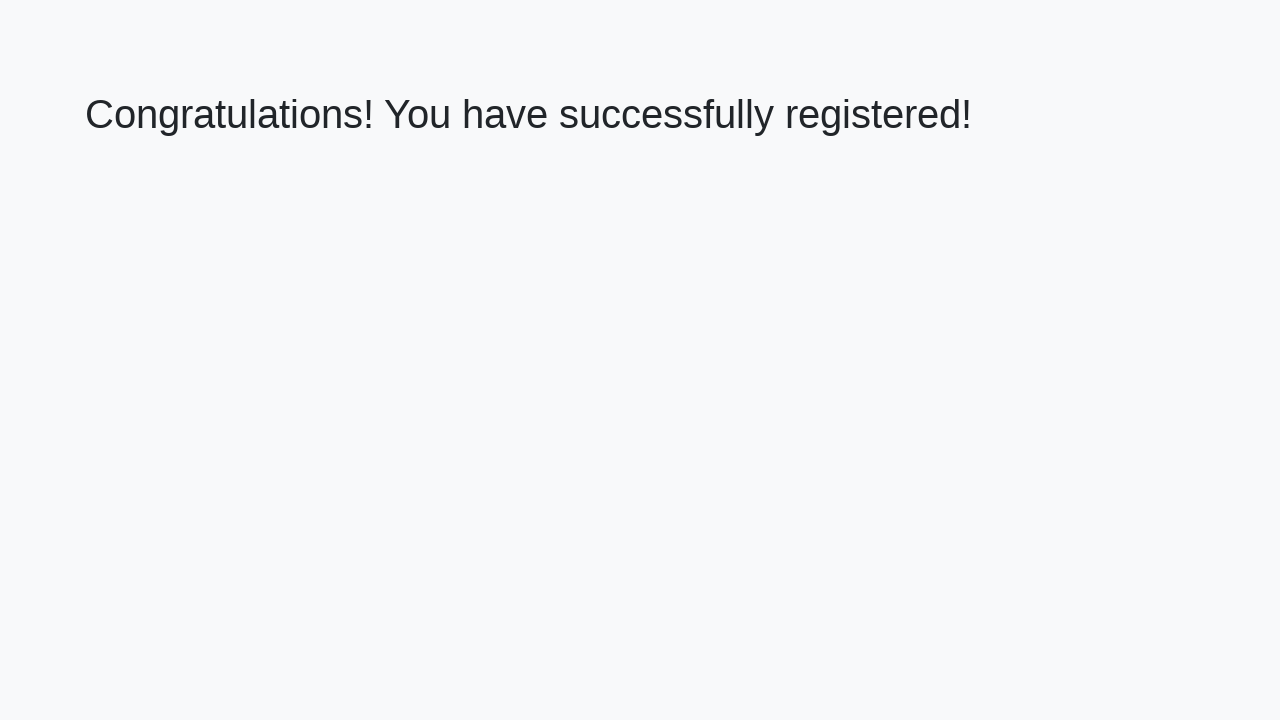

Success message header loaded
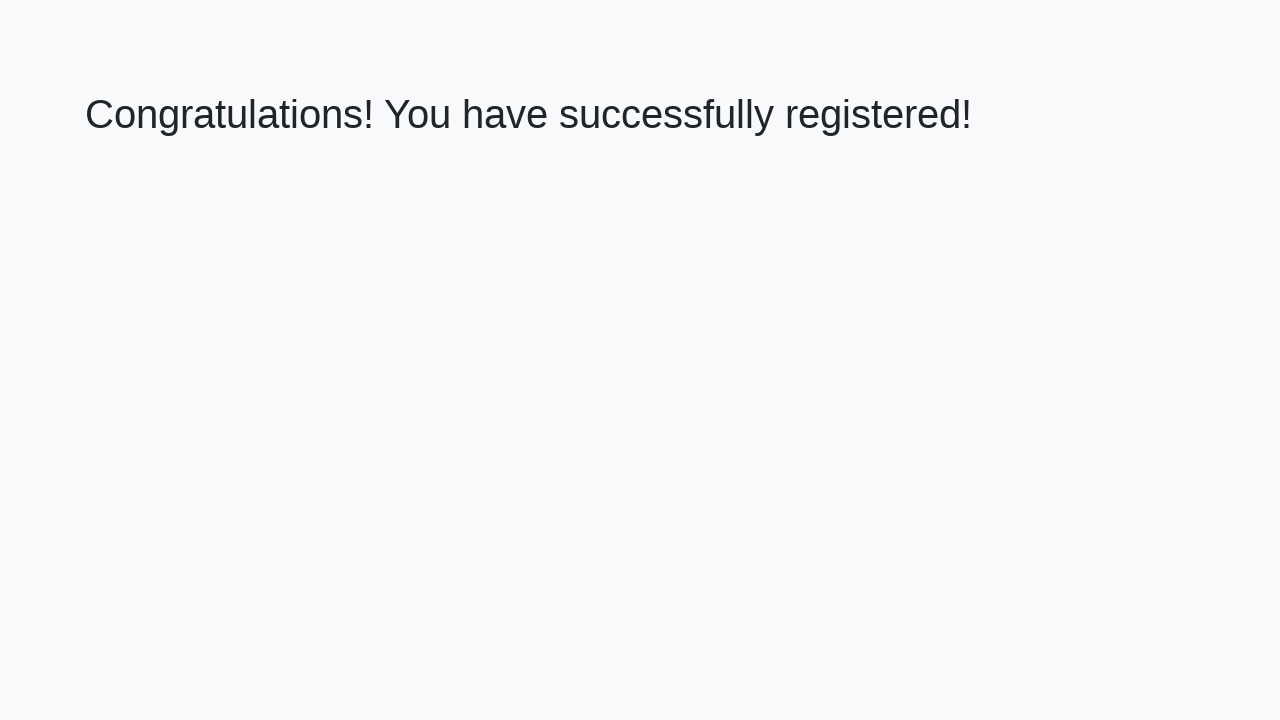

Retrieved congratulations message text
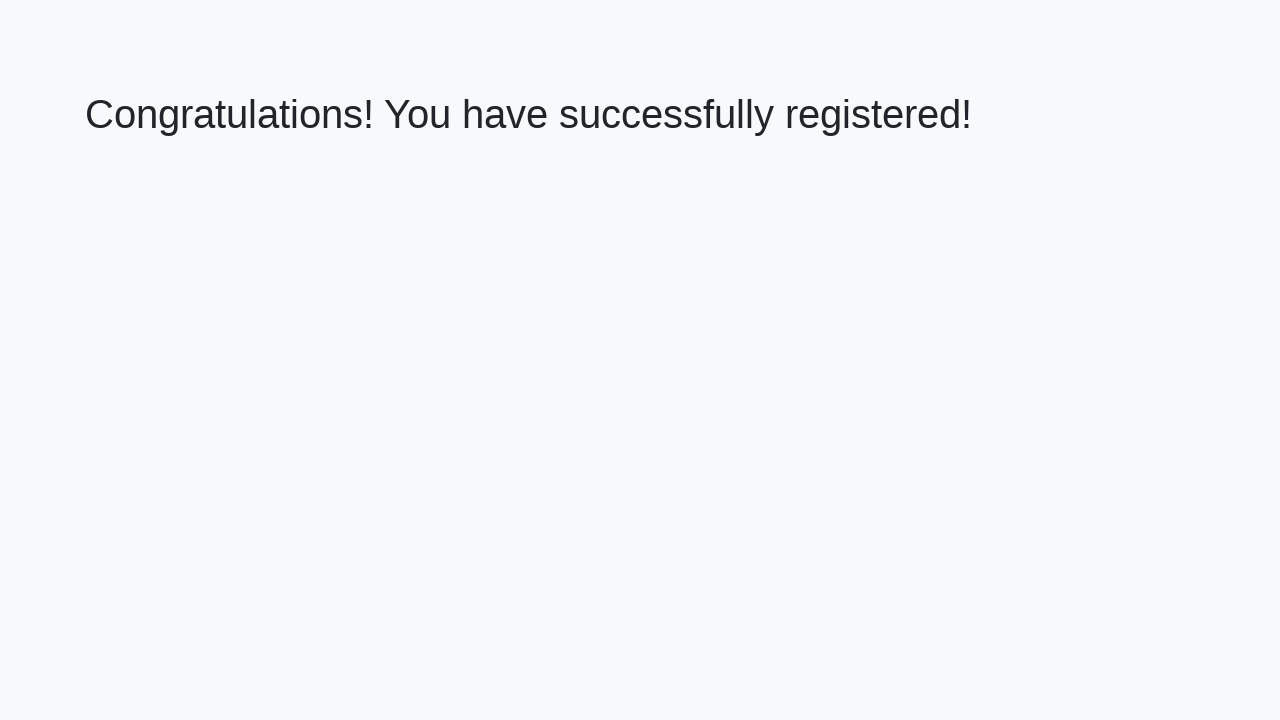

Verified success message: 'Congratulations! You have successfully registered!'
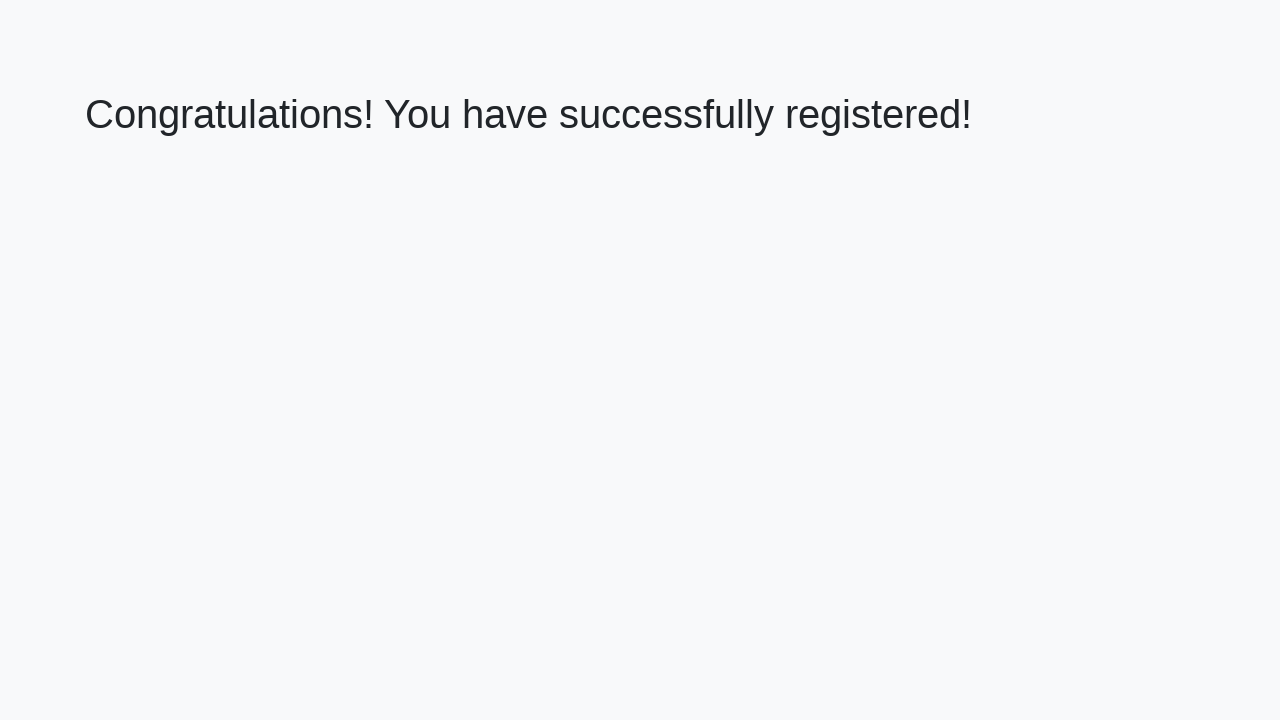

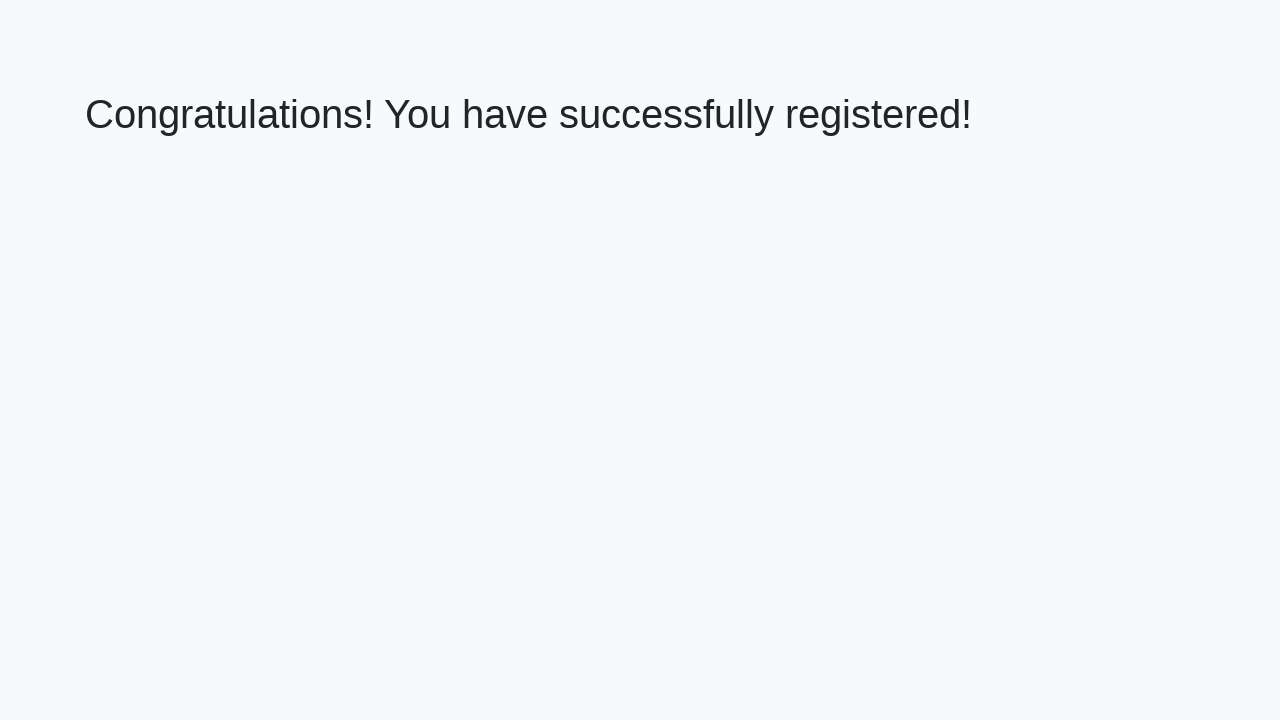